Demonstrates highlighting an element on a page by applying a red dashed border style using JavaScript, waiting 3 seconds, then reverting the style back to the original.

Starting URL: http://the-internet.herokuapp.com/large

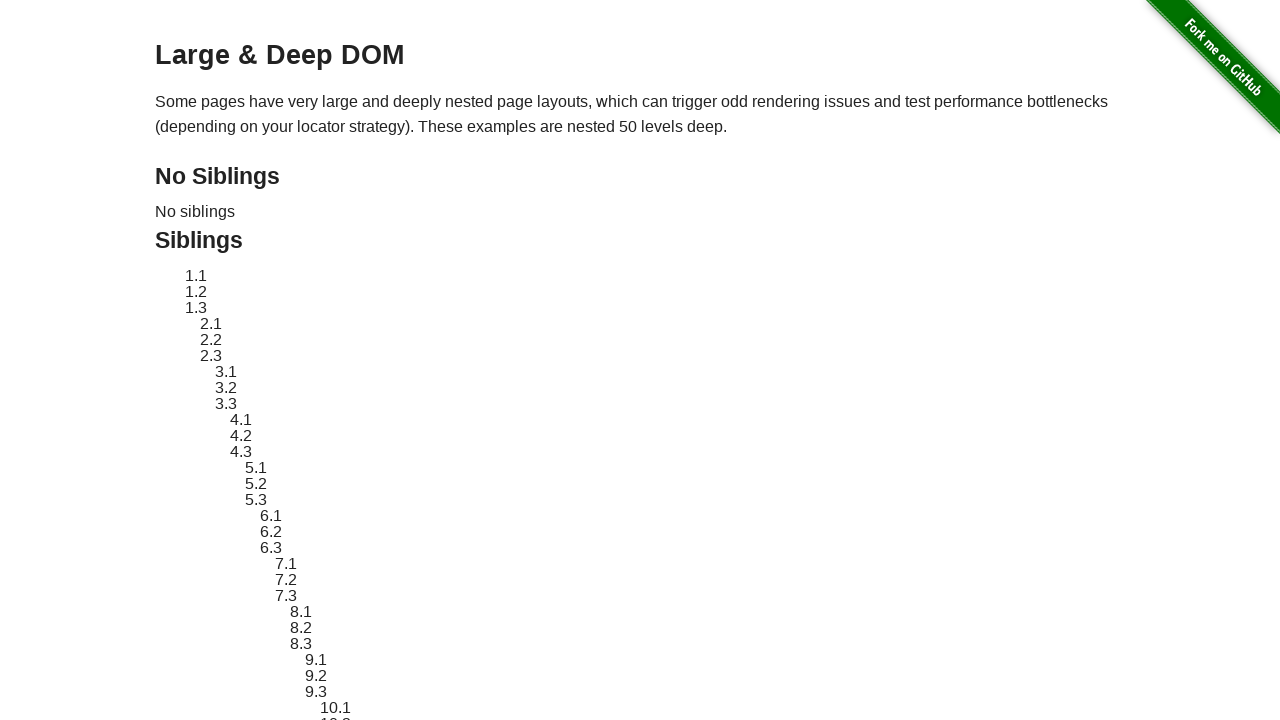

Located target element with ID 'sibling-2.3'
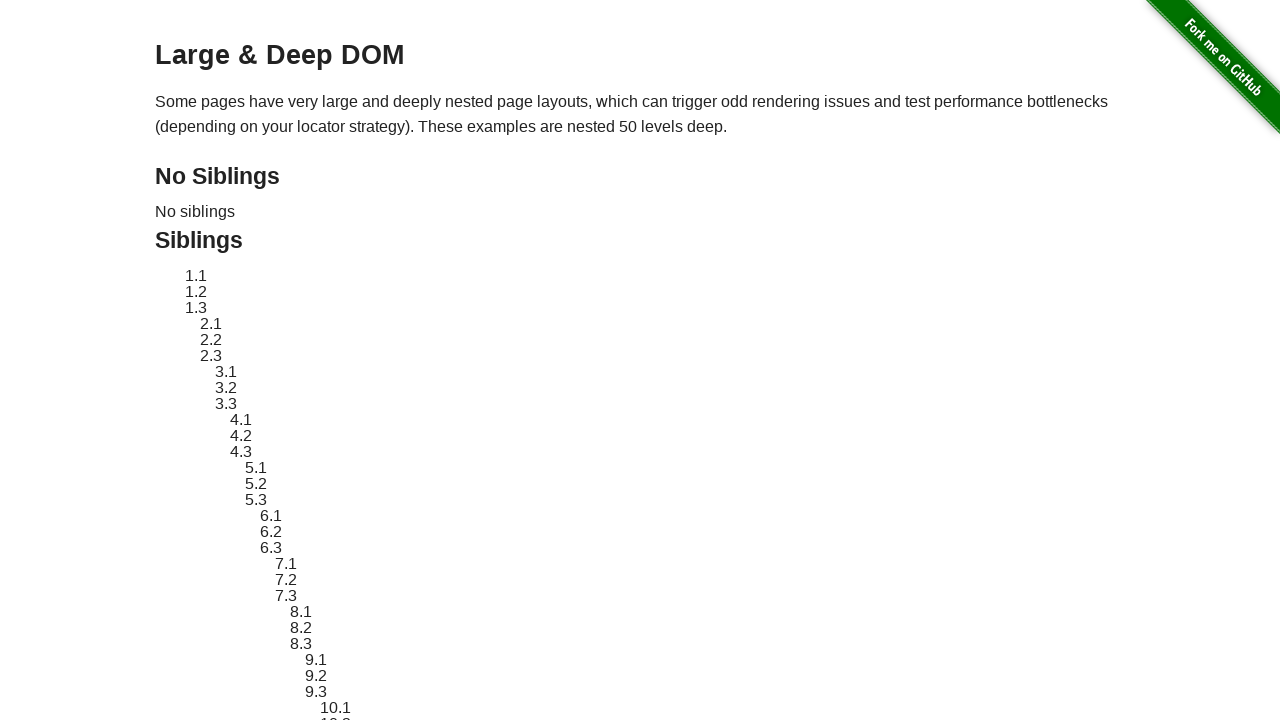

Target element is now visible
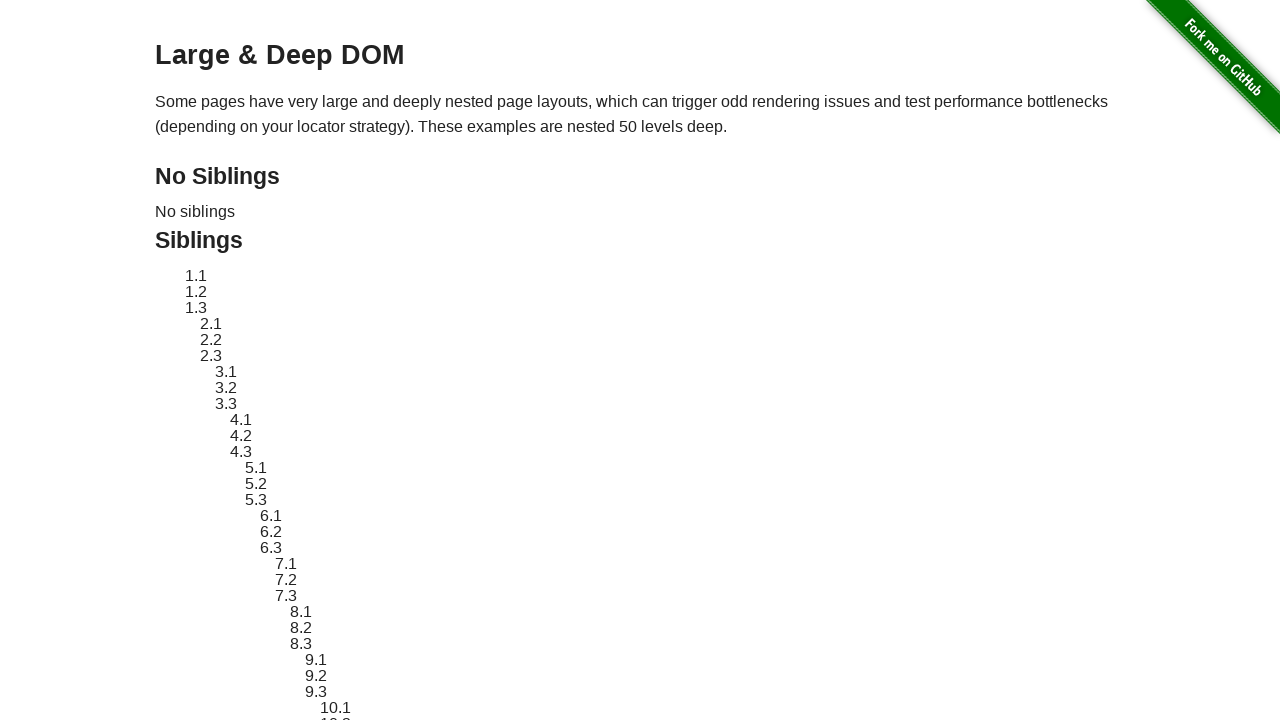

Applied red dashed border highlight style to target element
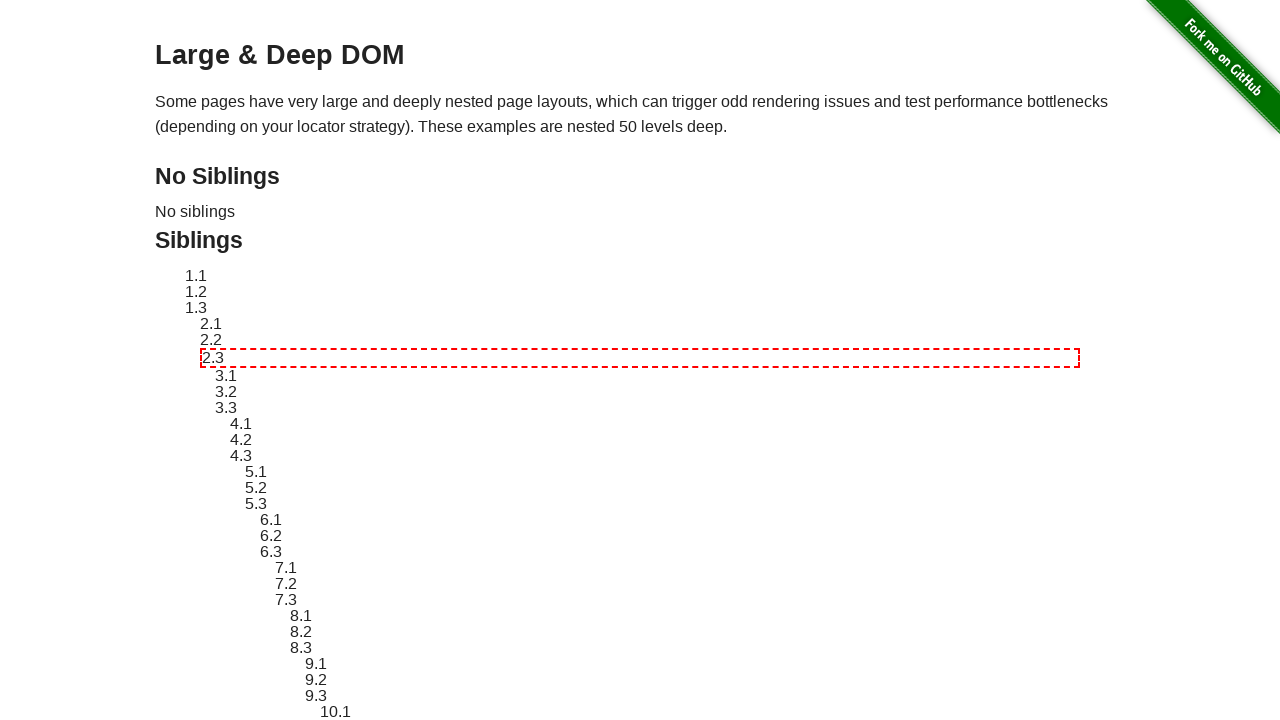

Waited 3 seconds to observe the highlighted element
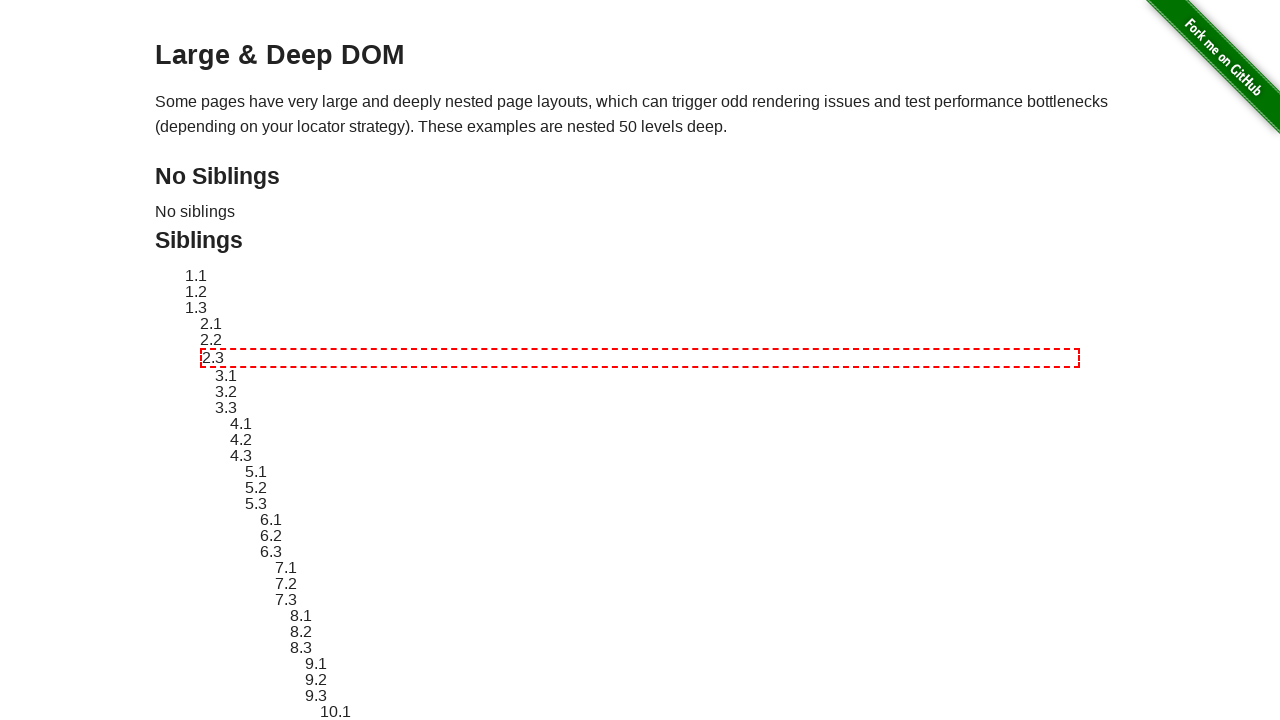

Reverted element style back to original
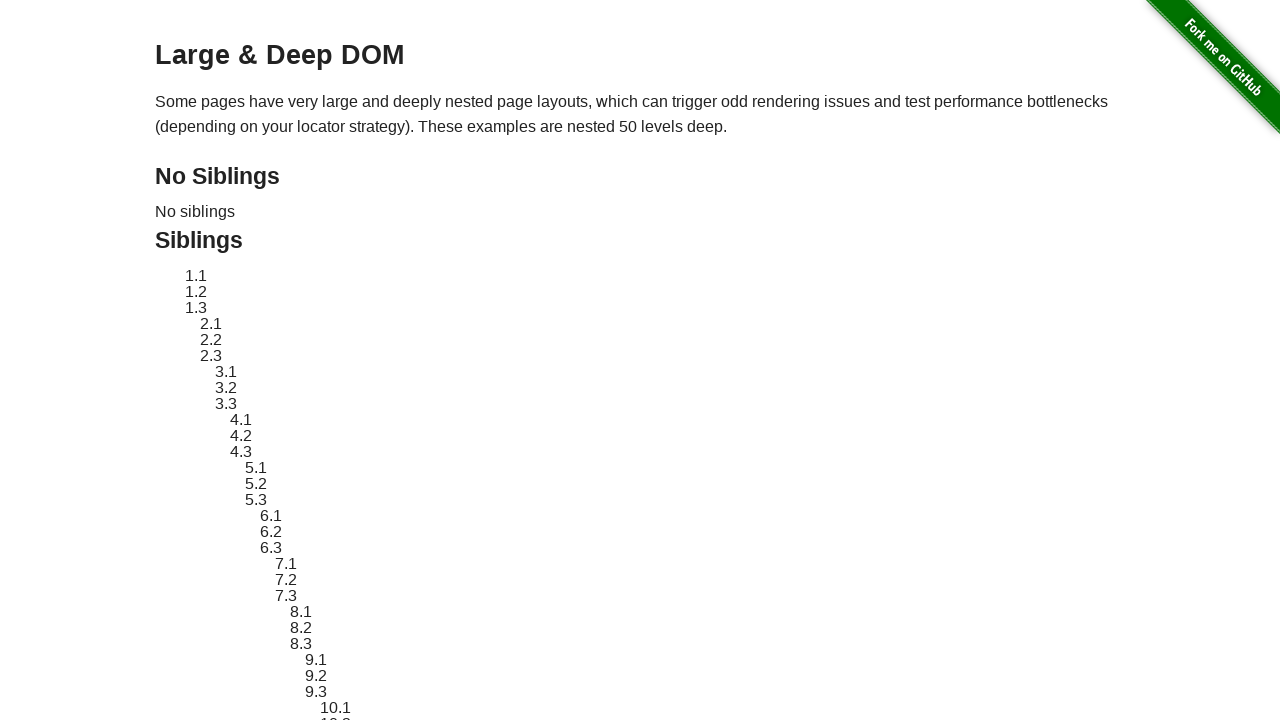

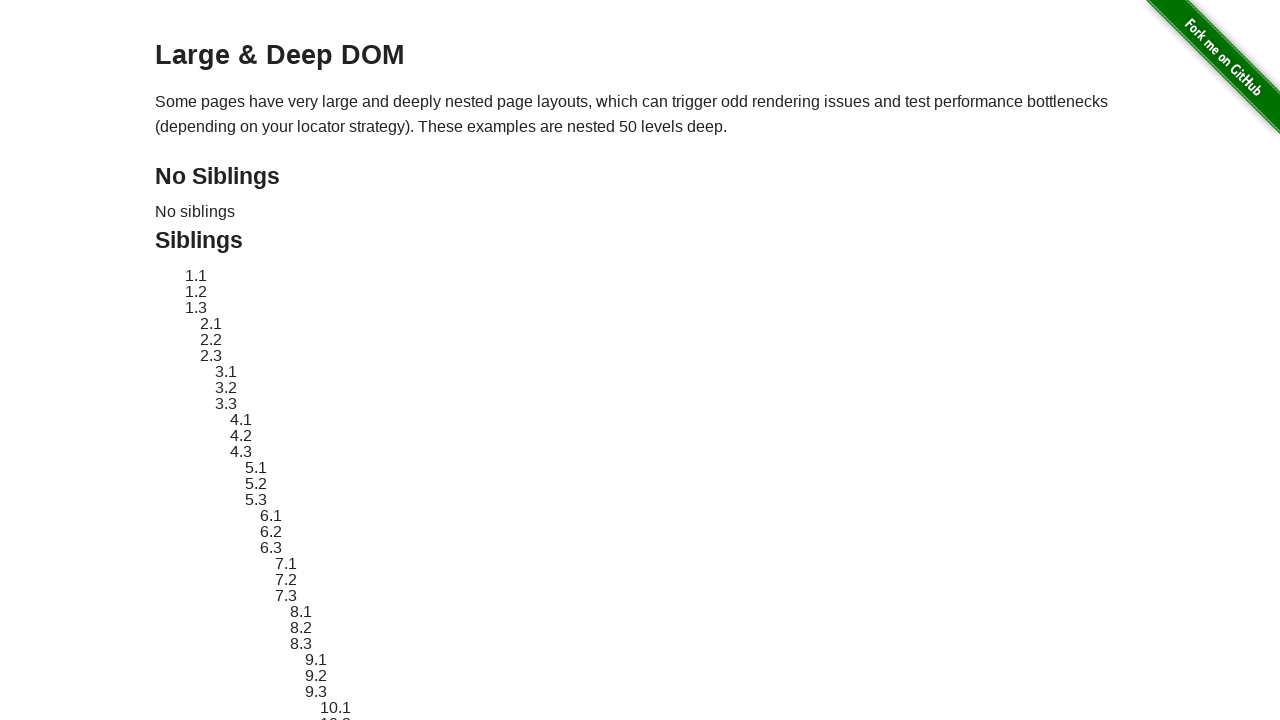